Launches the Demoblaze website and maximizes the browser window

Starting URL: https://www.demoblaze.com/

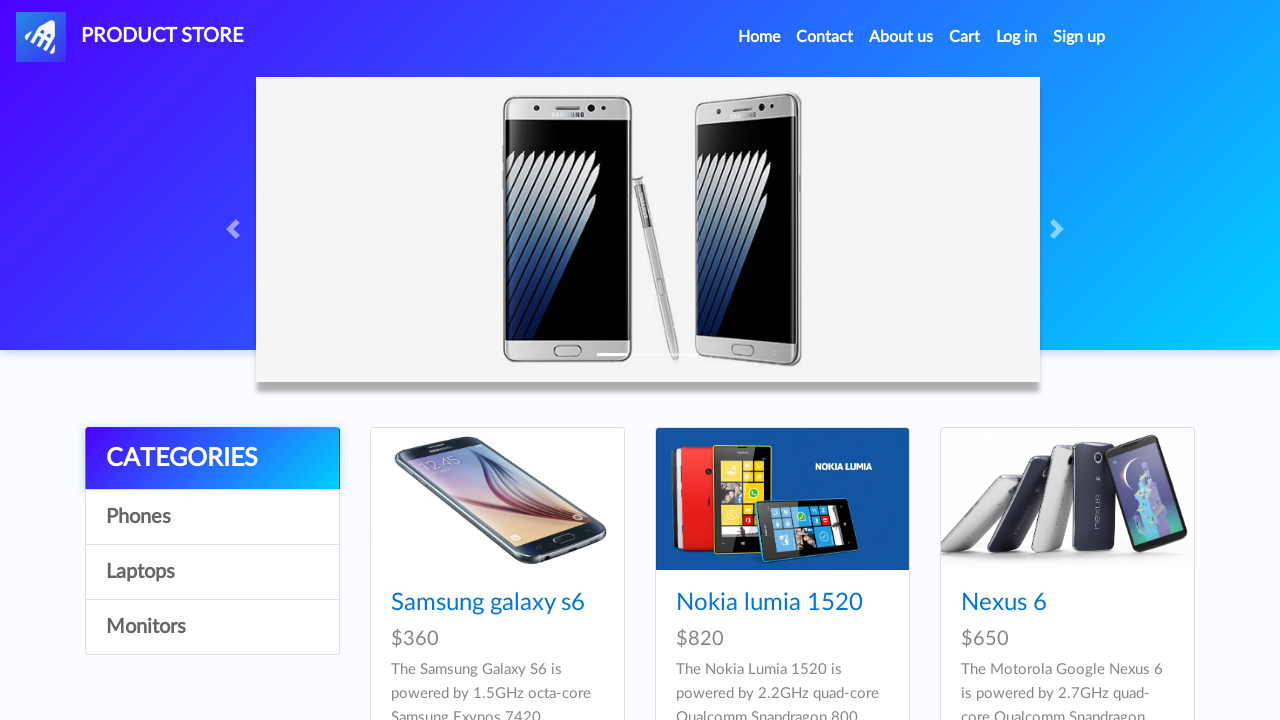

Demoblaze website loaded and network idle
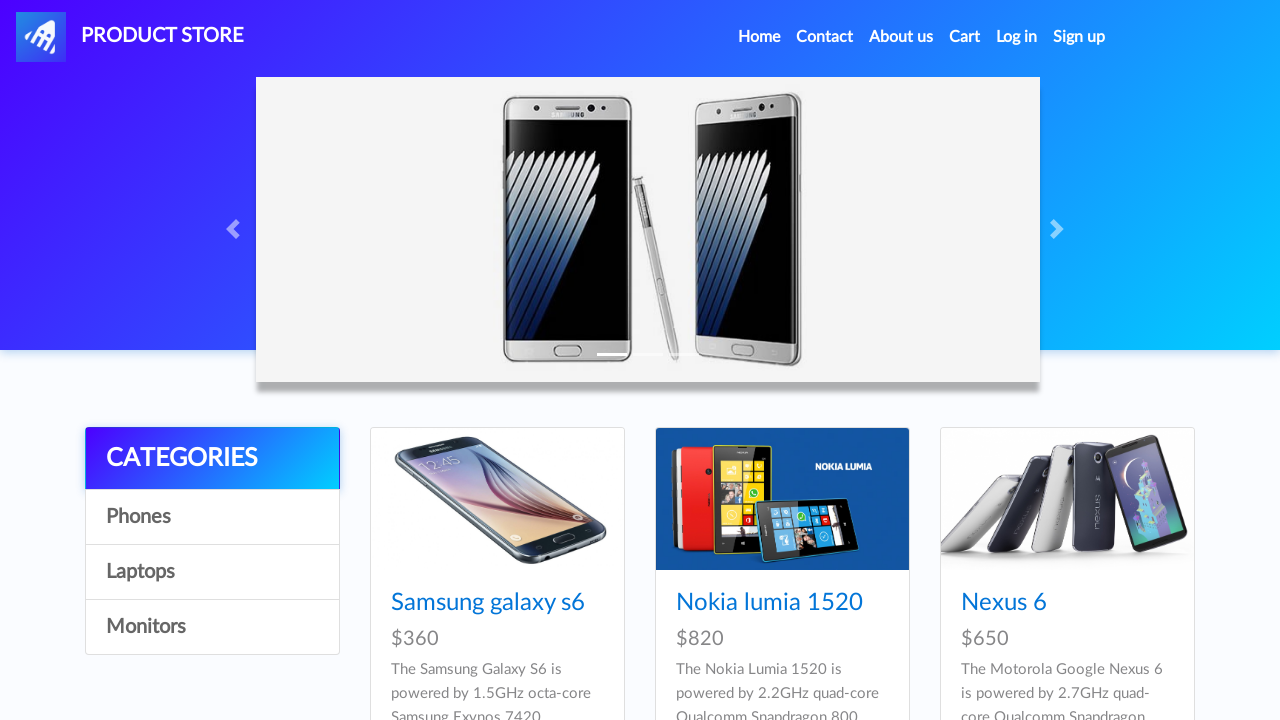

Browser window maximized to 1920x1080
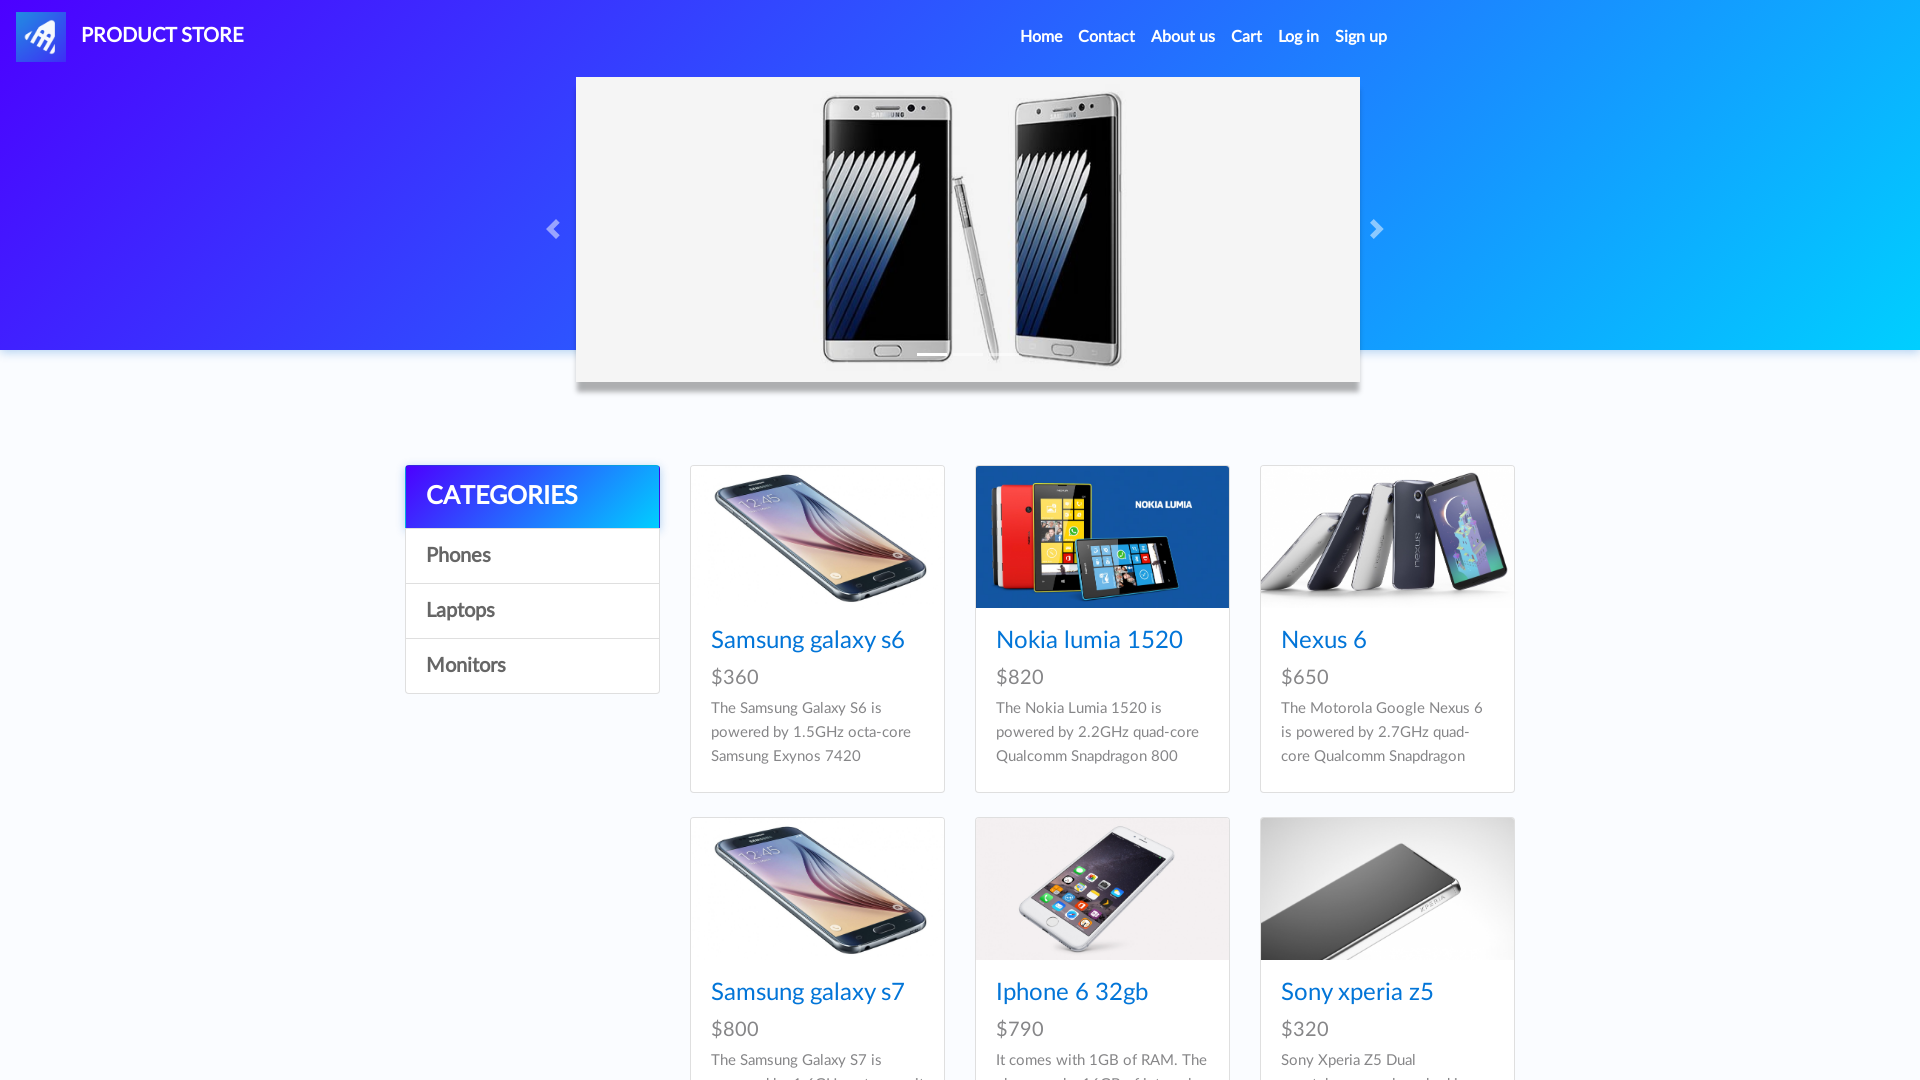

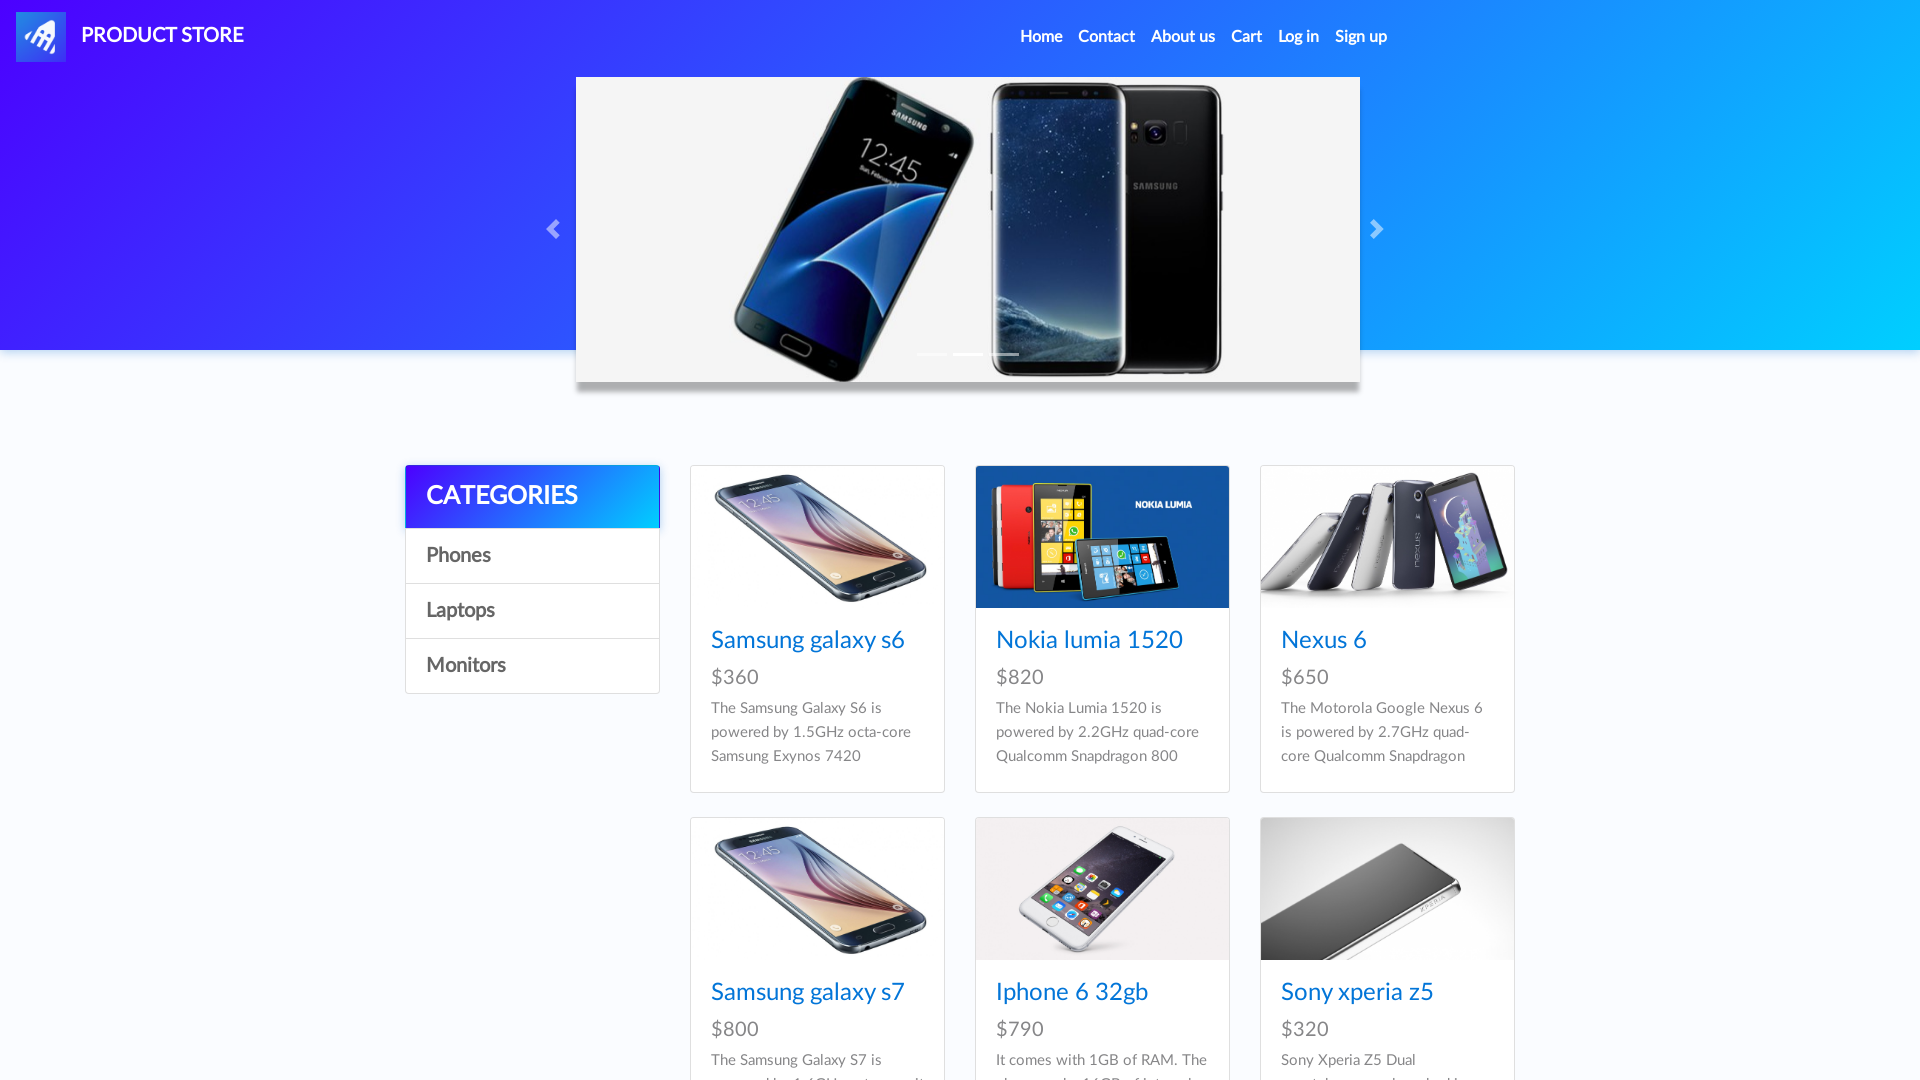